Tests checkbox handling by checking both checkboxes on the page if they are not already selected

Starting URL: https://the-internet.herokuapp.com/checkboxes

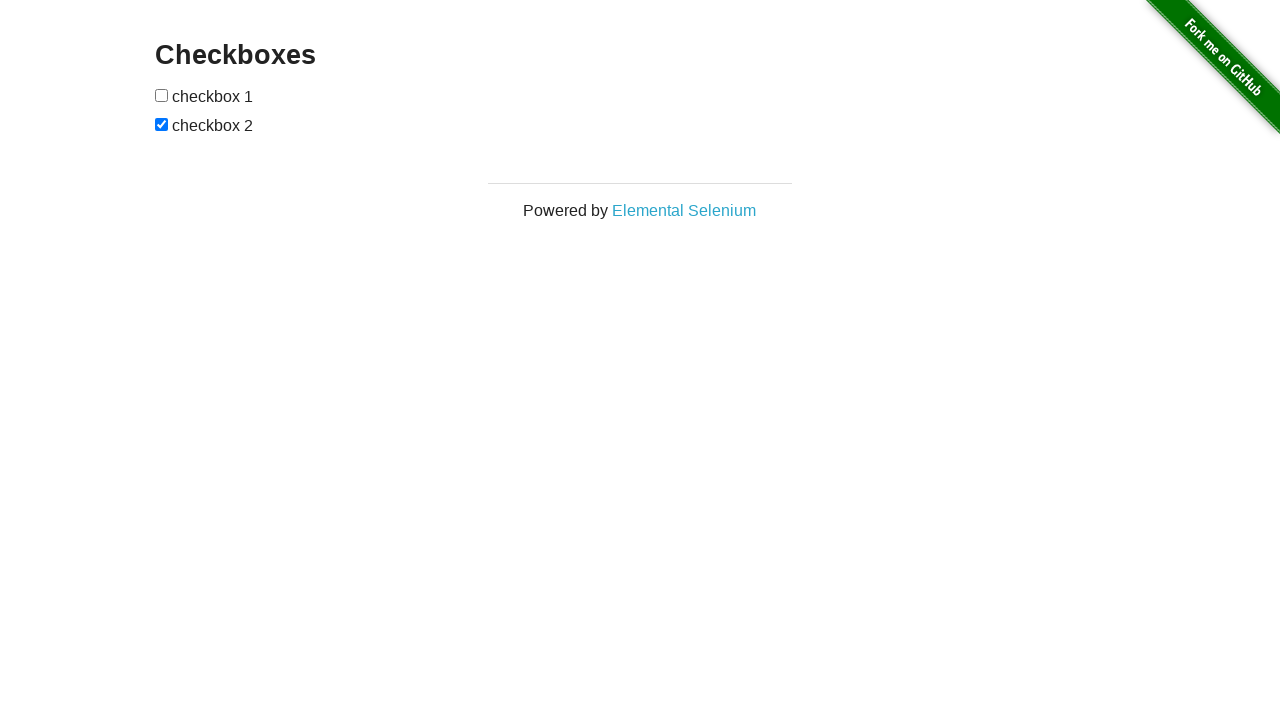

Located first checkbox on the page
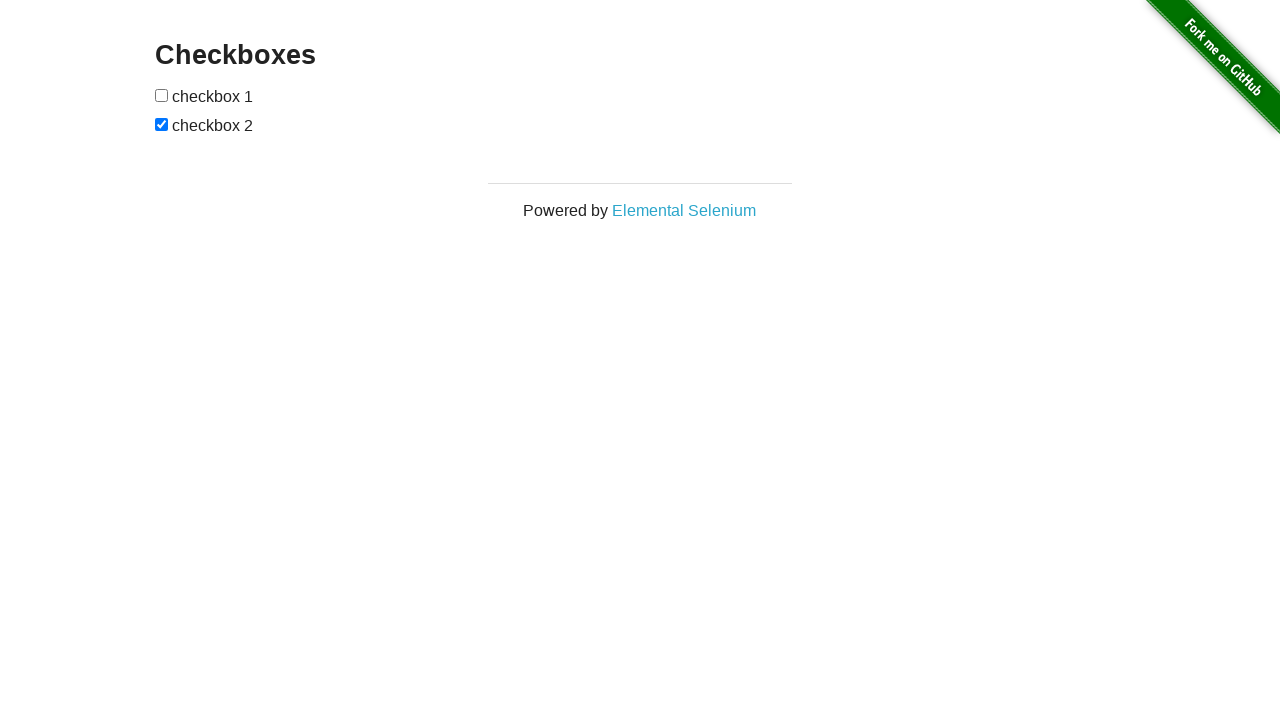

Located second checkbox on the page
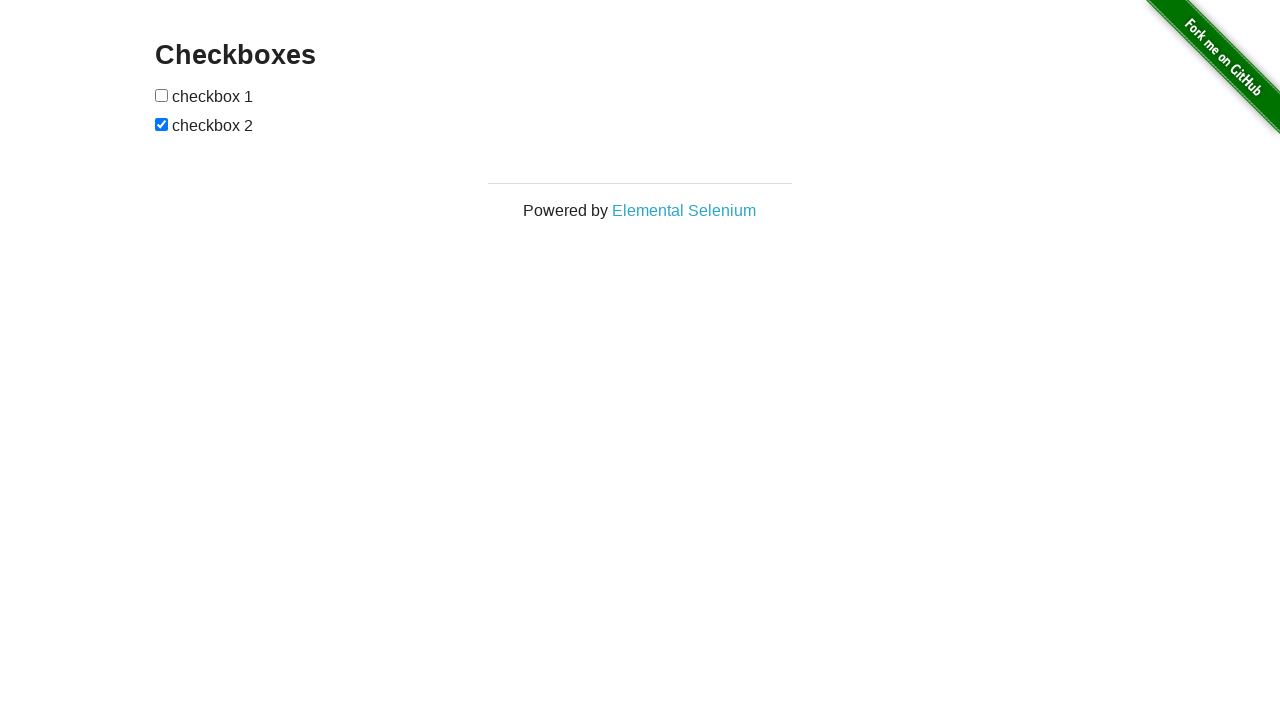

Checked first checkbox status
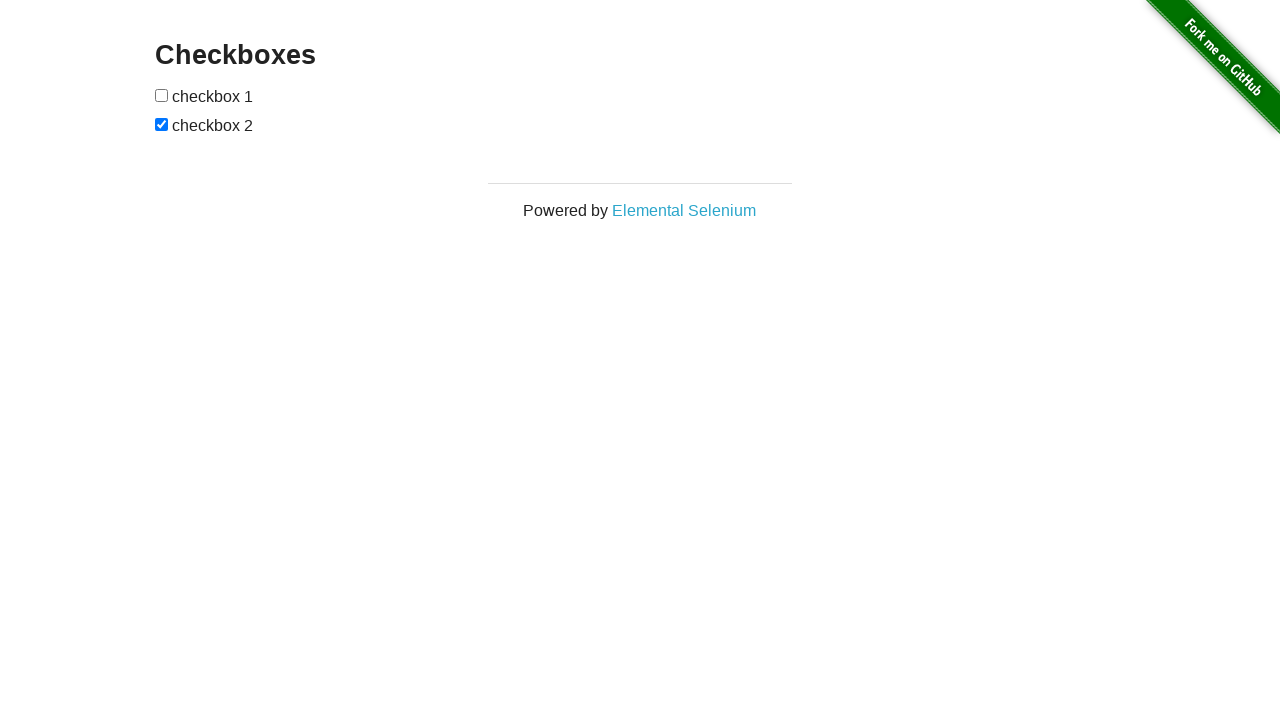

Clicked first checkbox to select it at (162, 95) on (//input[@type='checkbox'])[1]
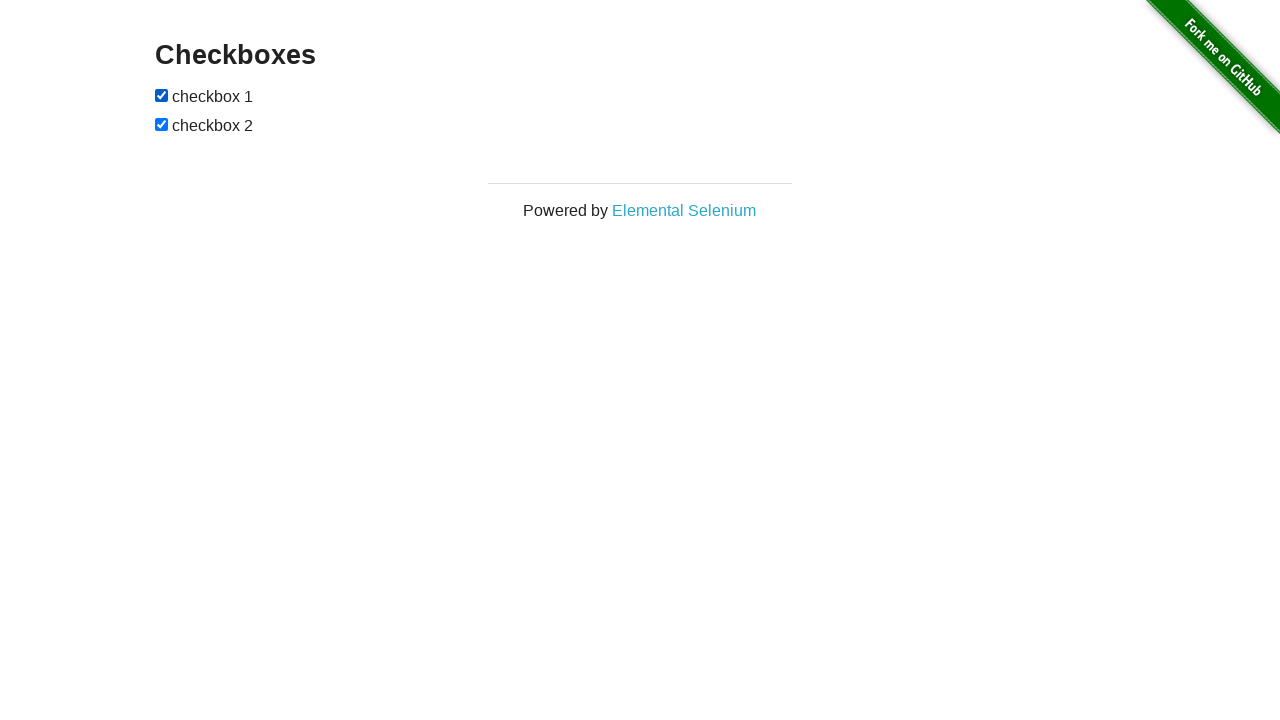

Second checkbox was already selected
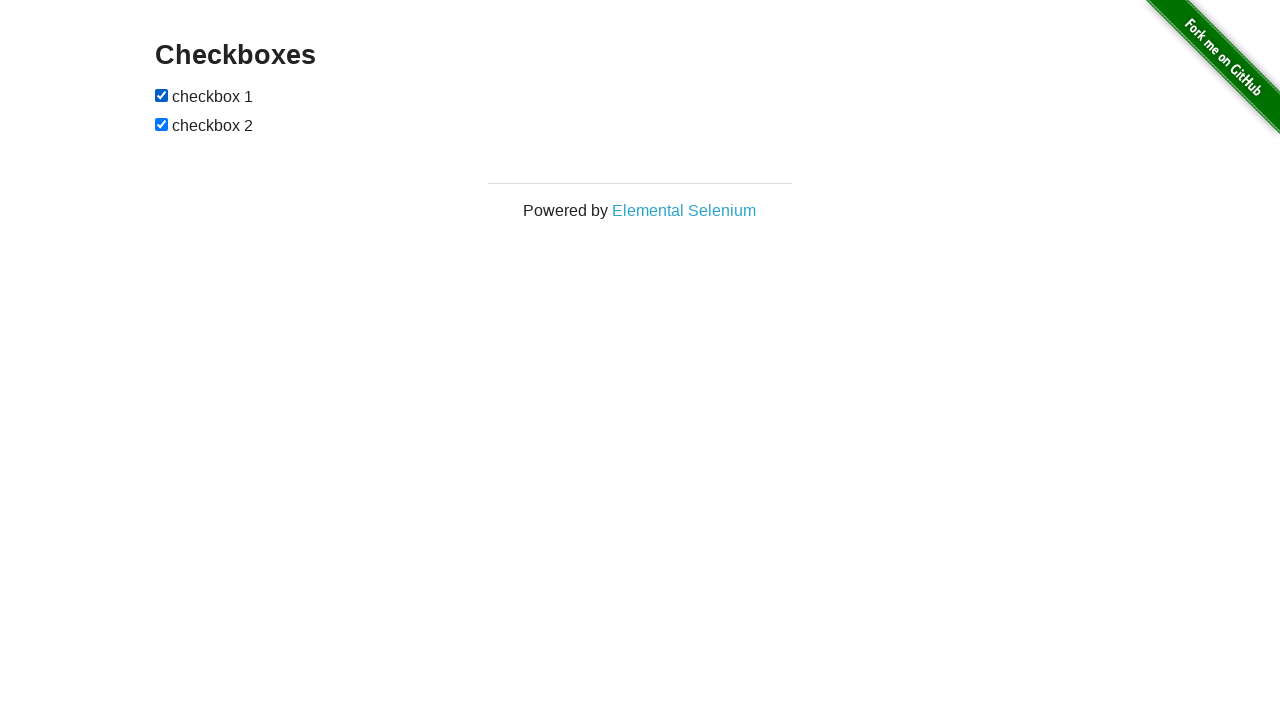

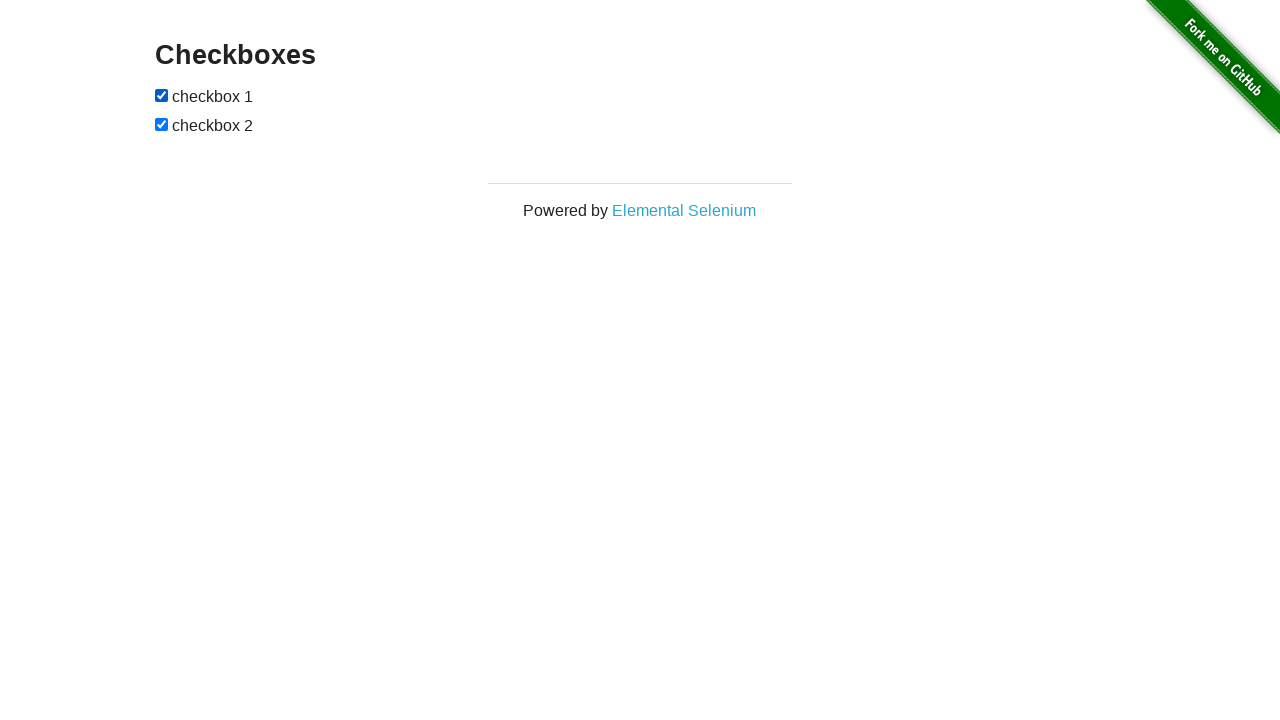